Tests clicking a link that returns a 204 No Content status

Starting URL: https://demoqa.com/links

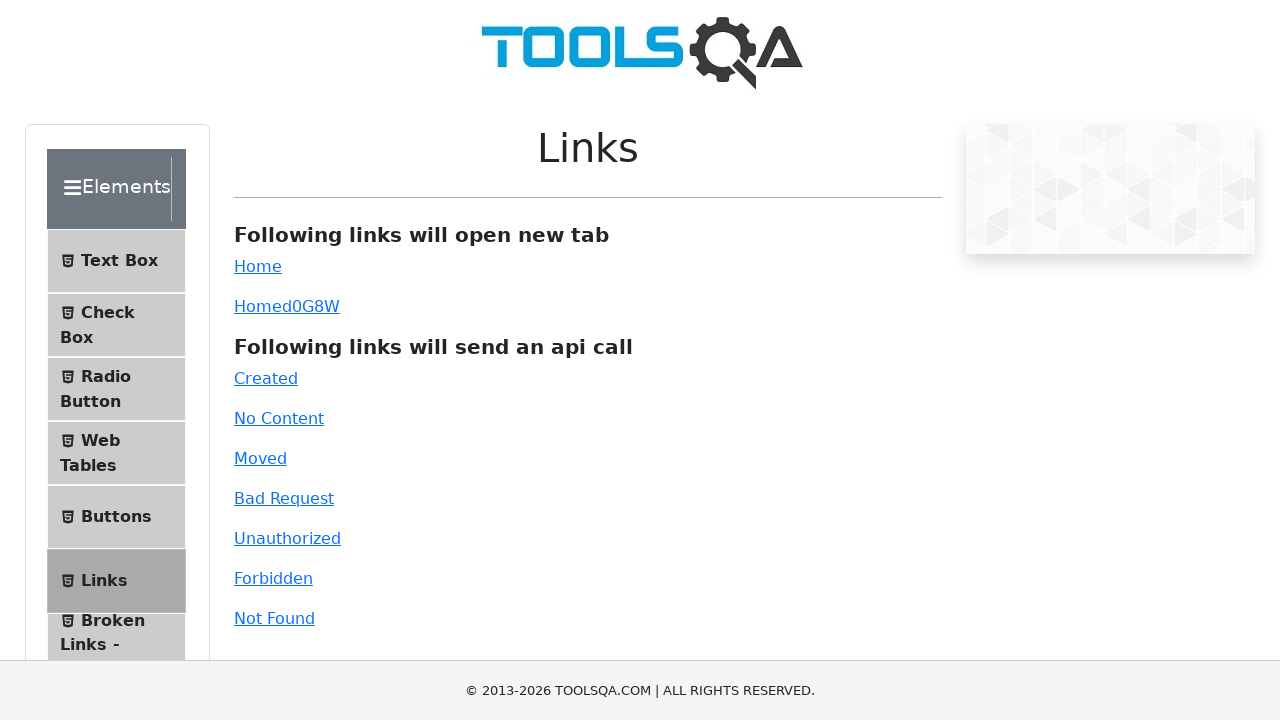

Scrolled to the no-content link element
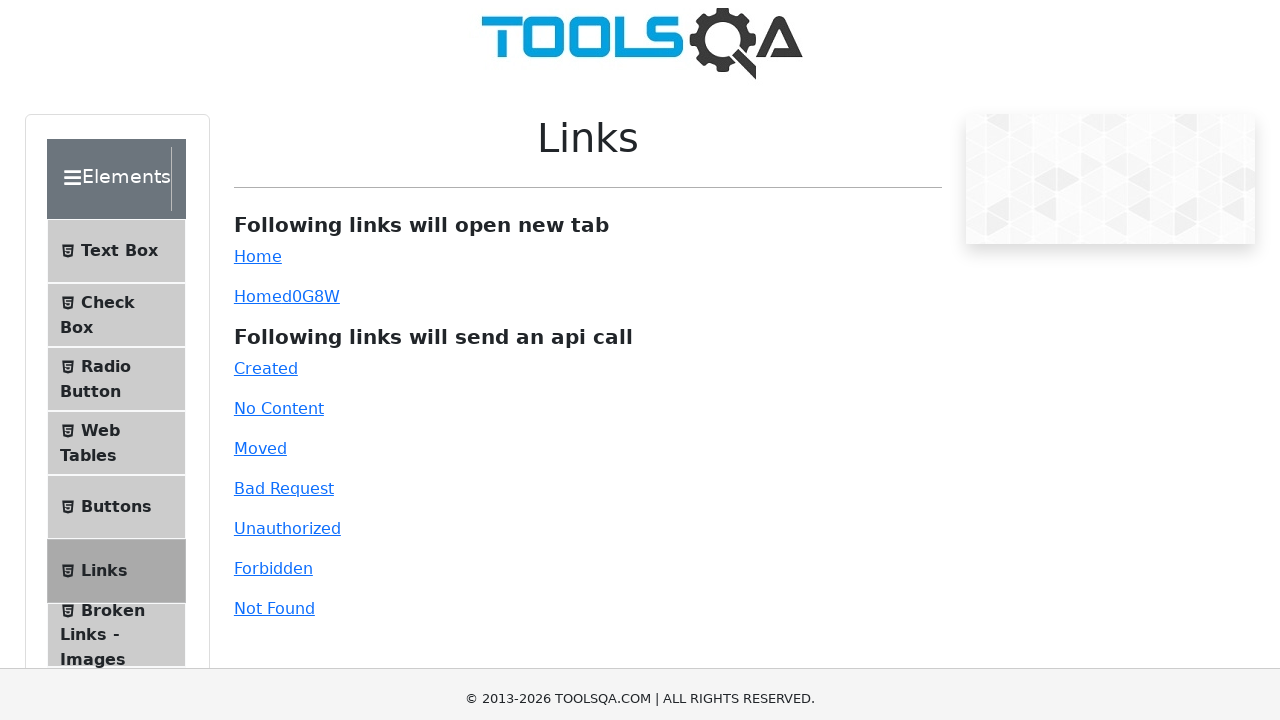

Clicked the no-content link that returns 204 No Content status at (279, 10) on #no-content
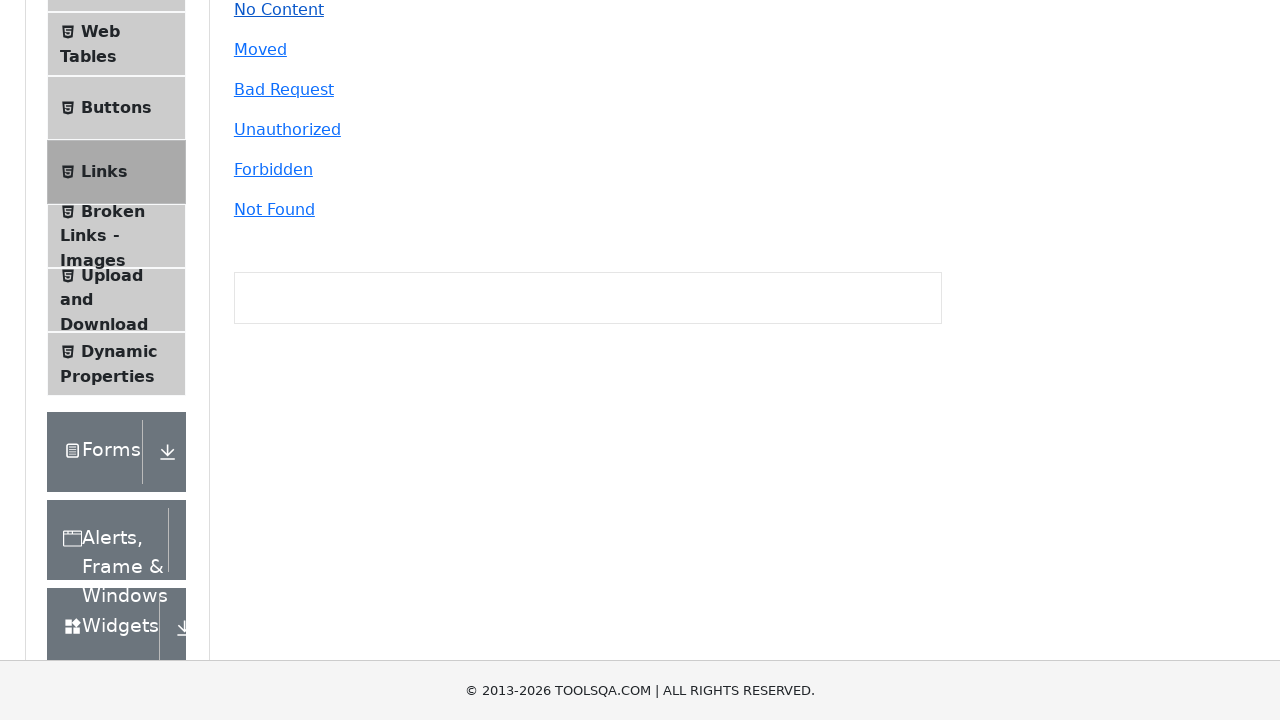

Response message appeared after clicking no-content link
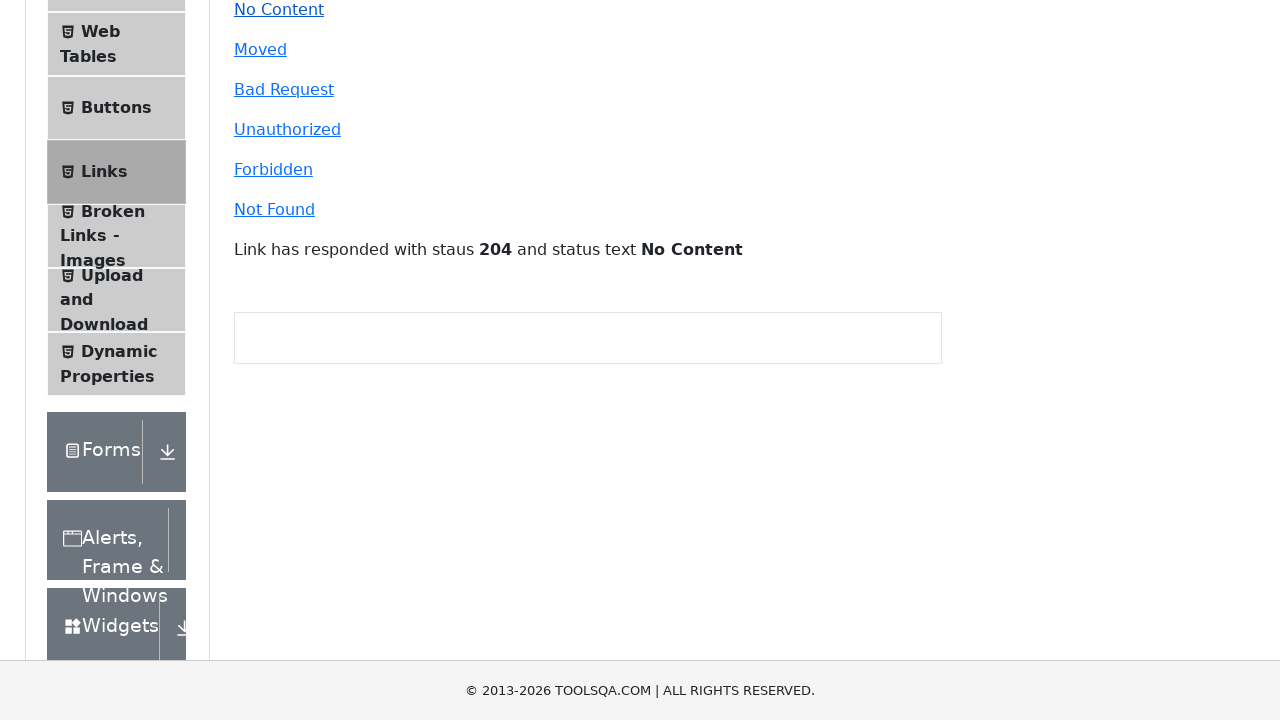

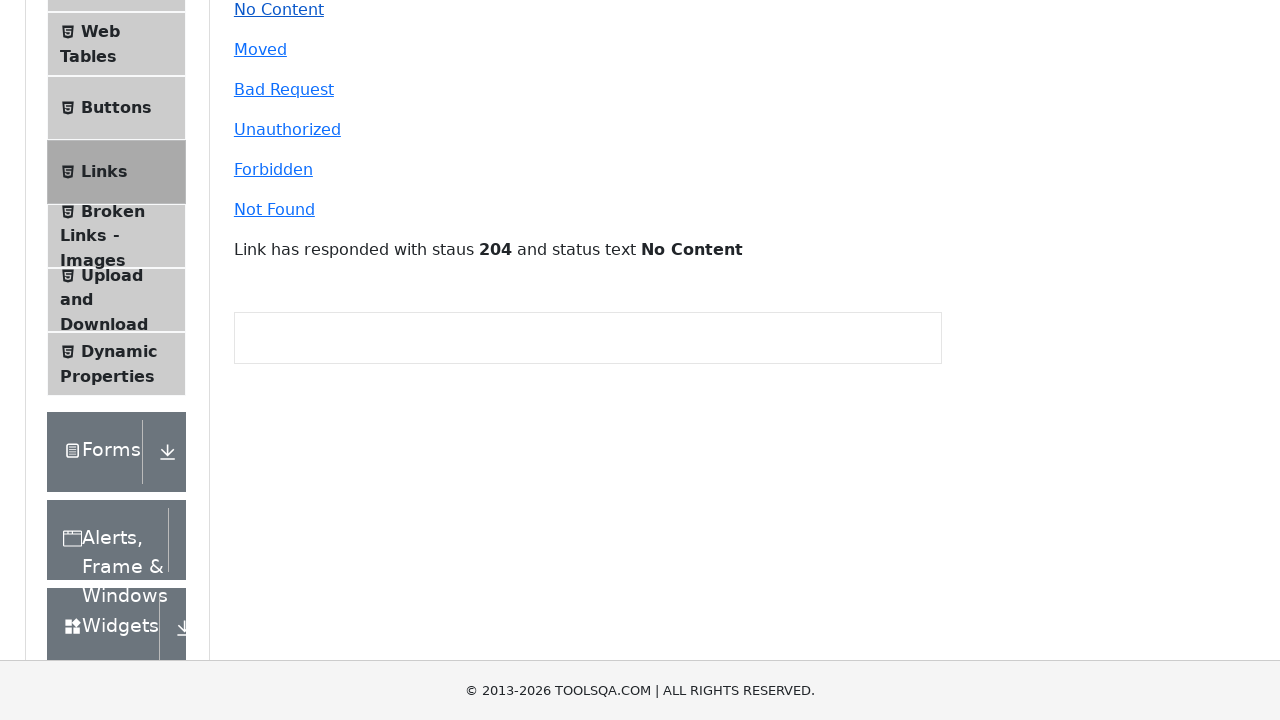